Tests text field interactions by clicking, clearing, and entering different text values multiple times on the omayo blog test page

Starting URL: https://omayo.blogspot.com/

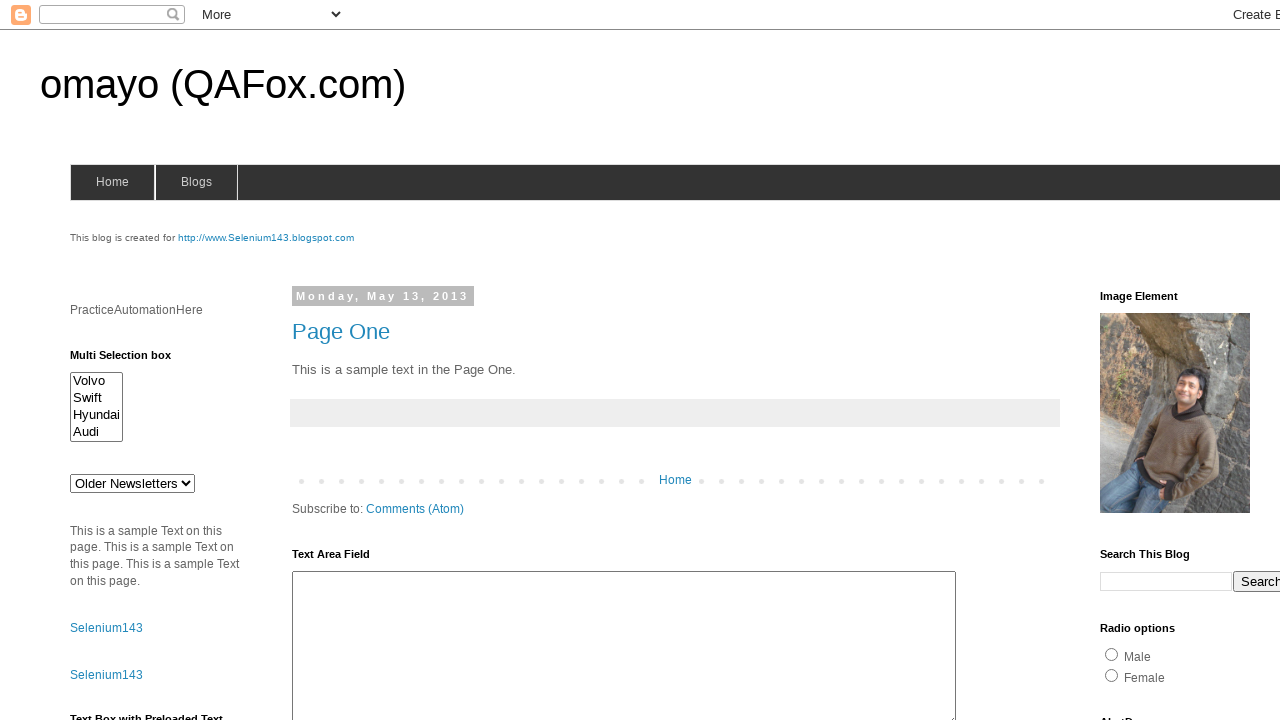

Clicked on the text field (fname) at (158, 361) on input[name='fname']
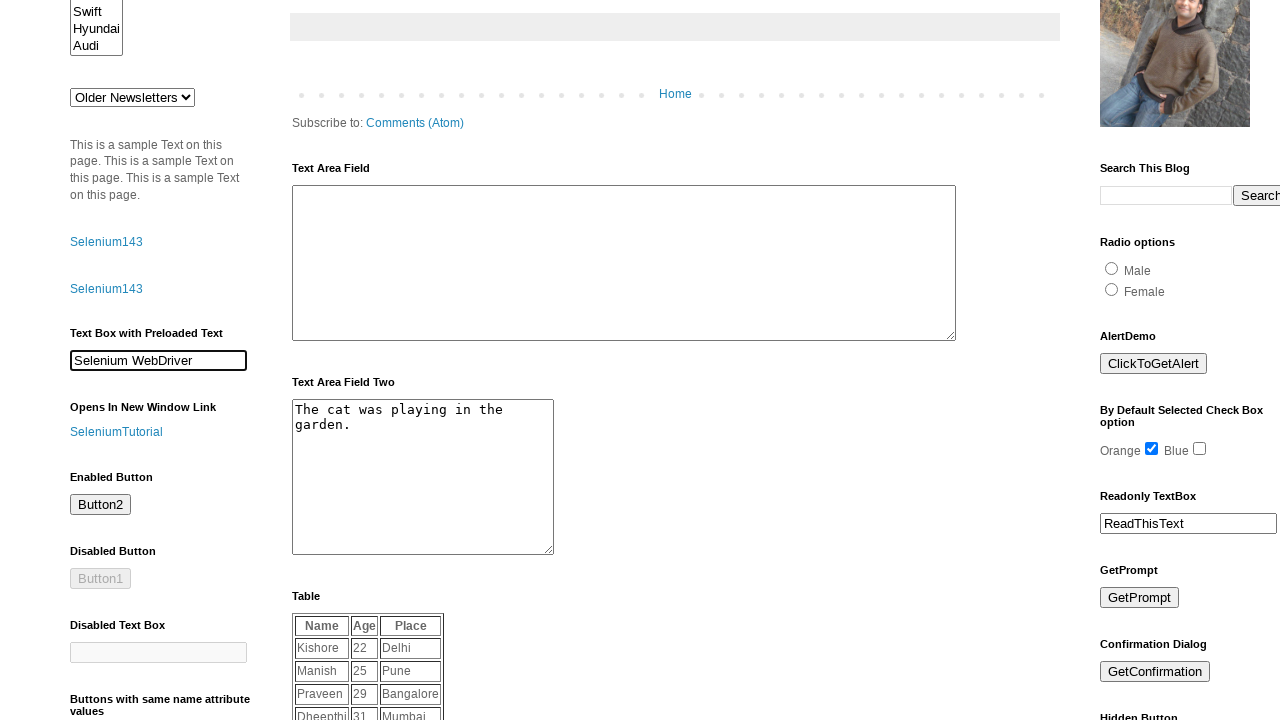

Cleared the text field on input[name='fname']
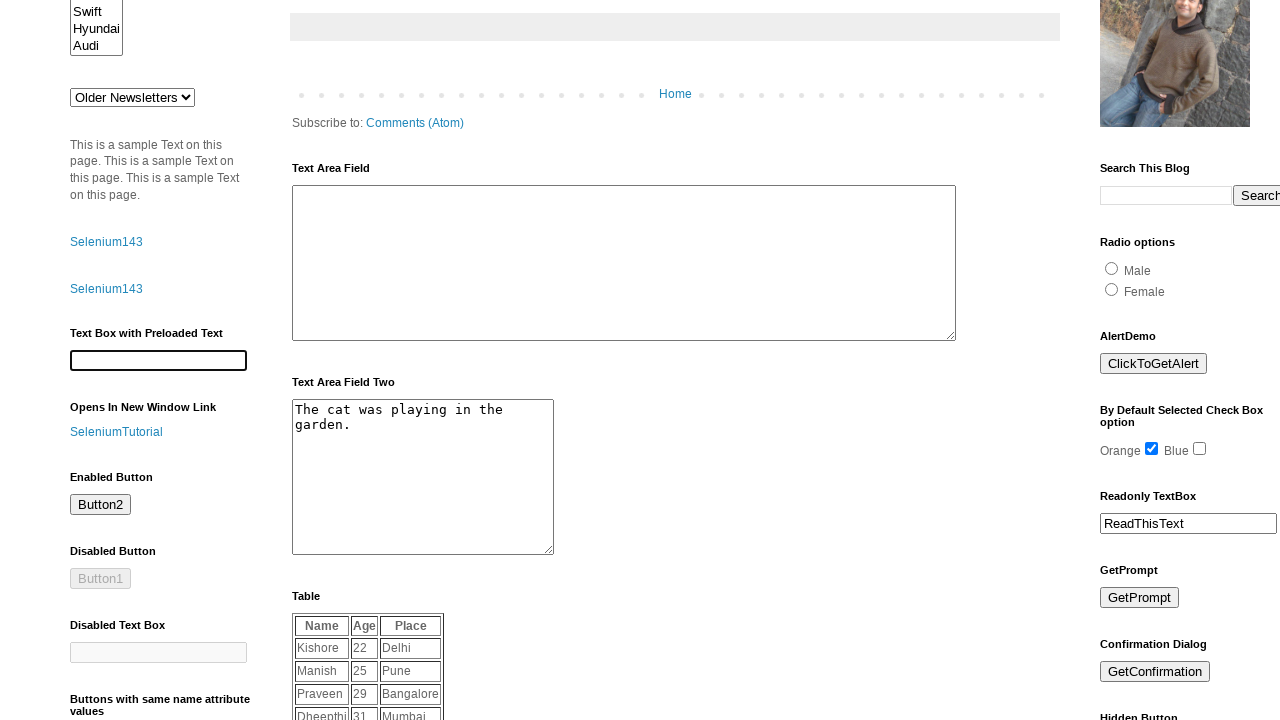

Entered first text value 'Sudhanshu Yadav' into the text field on input[name='fname']
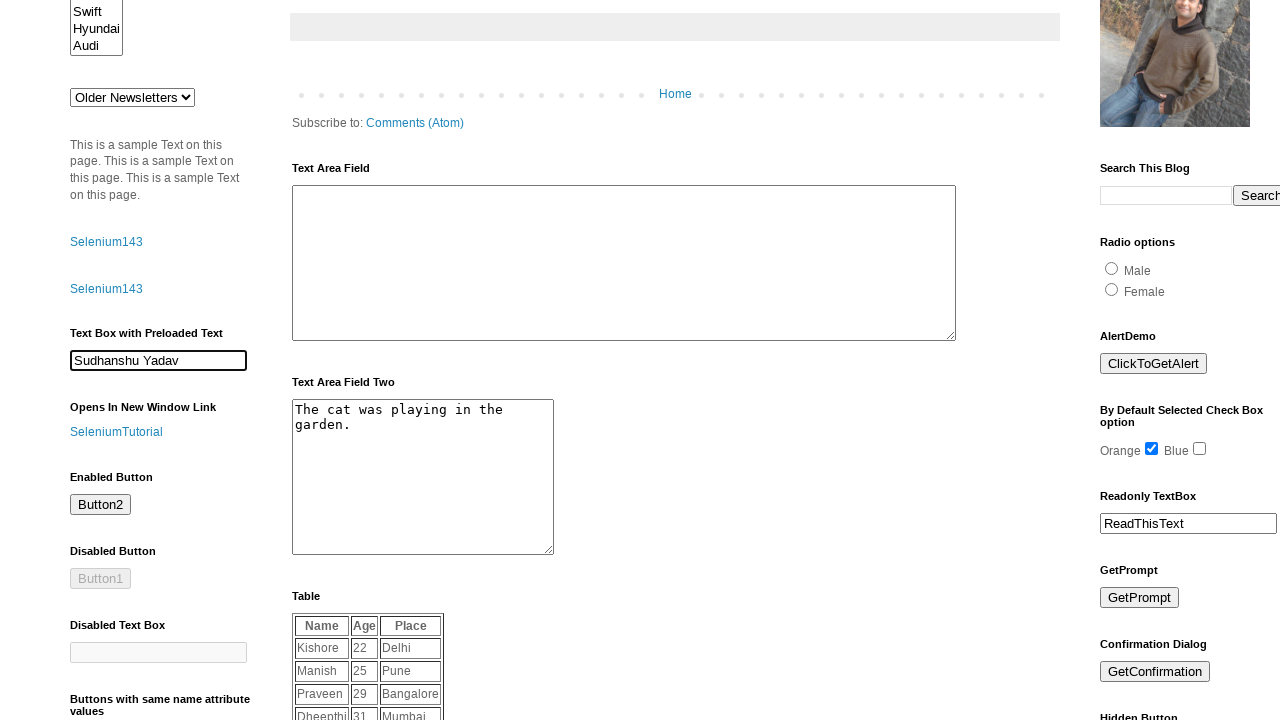

Cleared the text field again on input[name='fname']
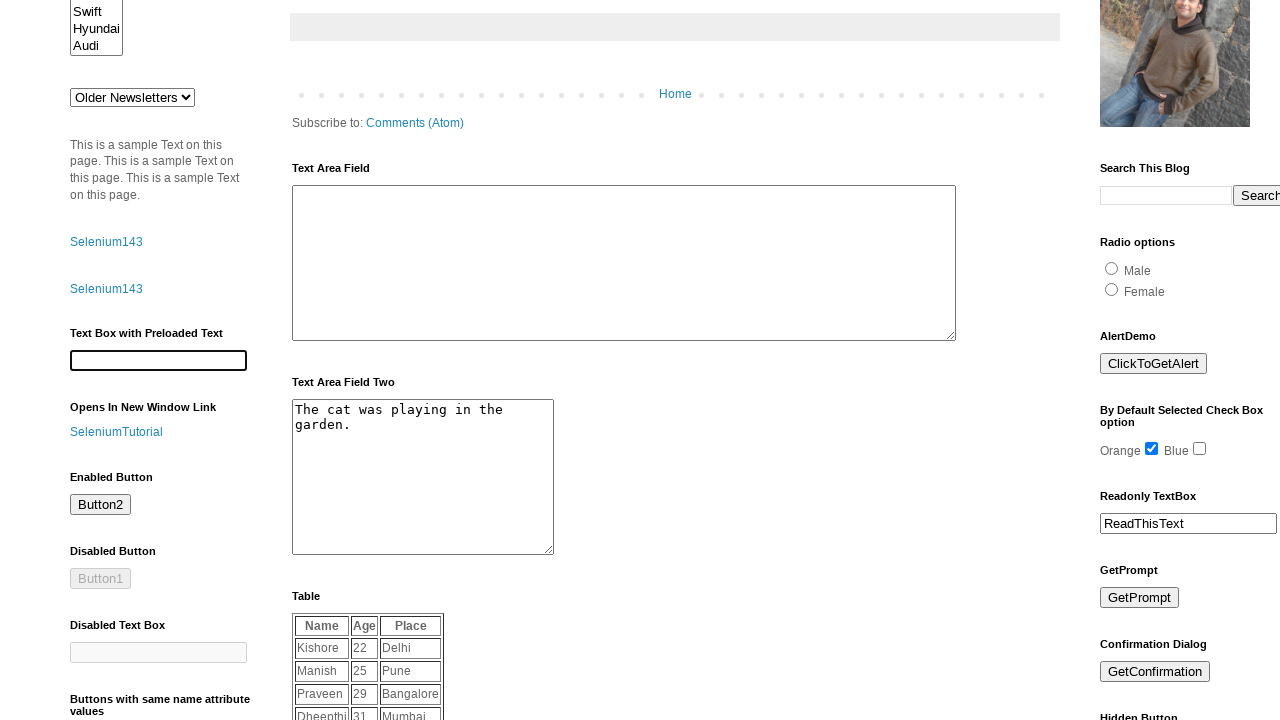

Entered second text value 'Selenium Python' into the text field on input[name='fname']
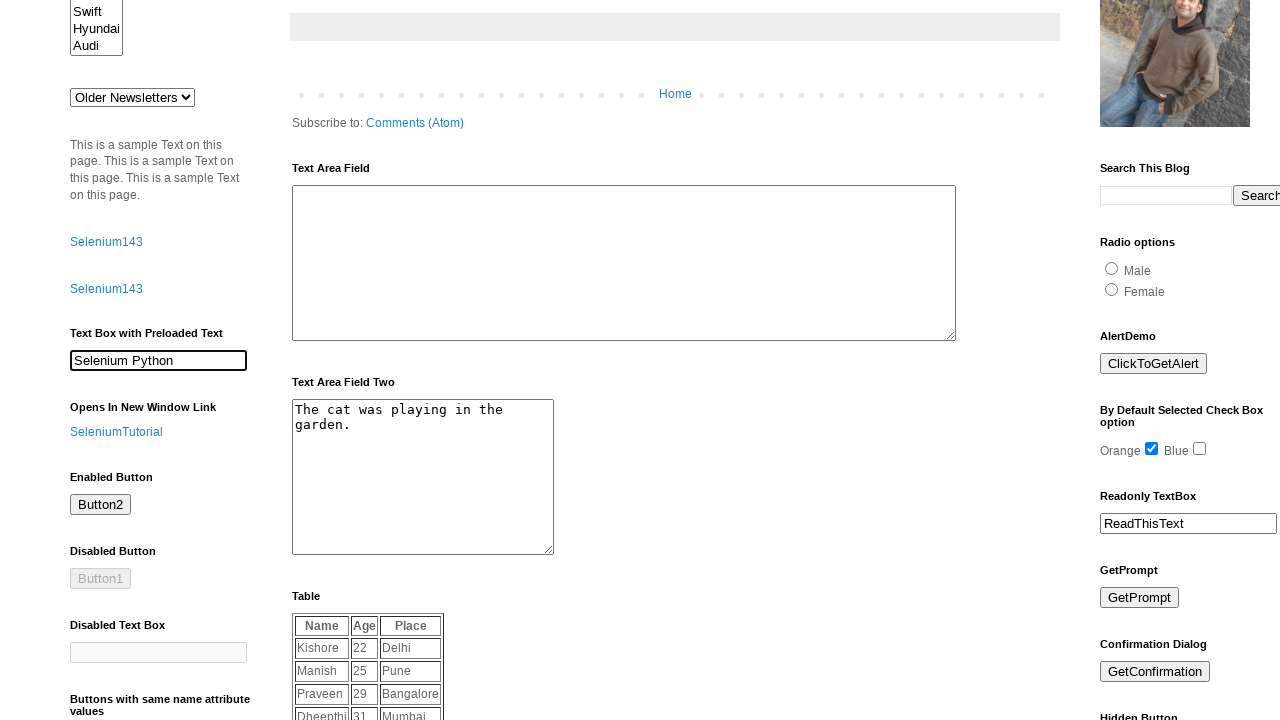

Cleared the text field for the final time on input[name='fname']
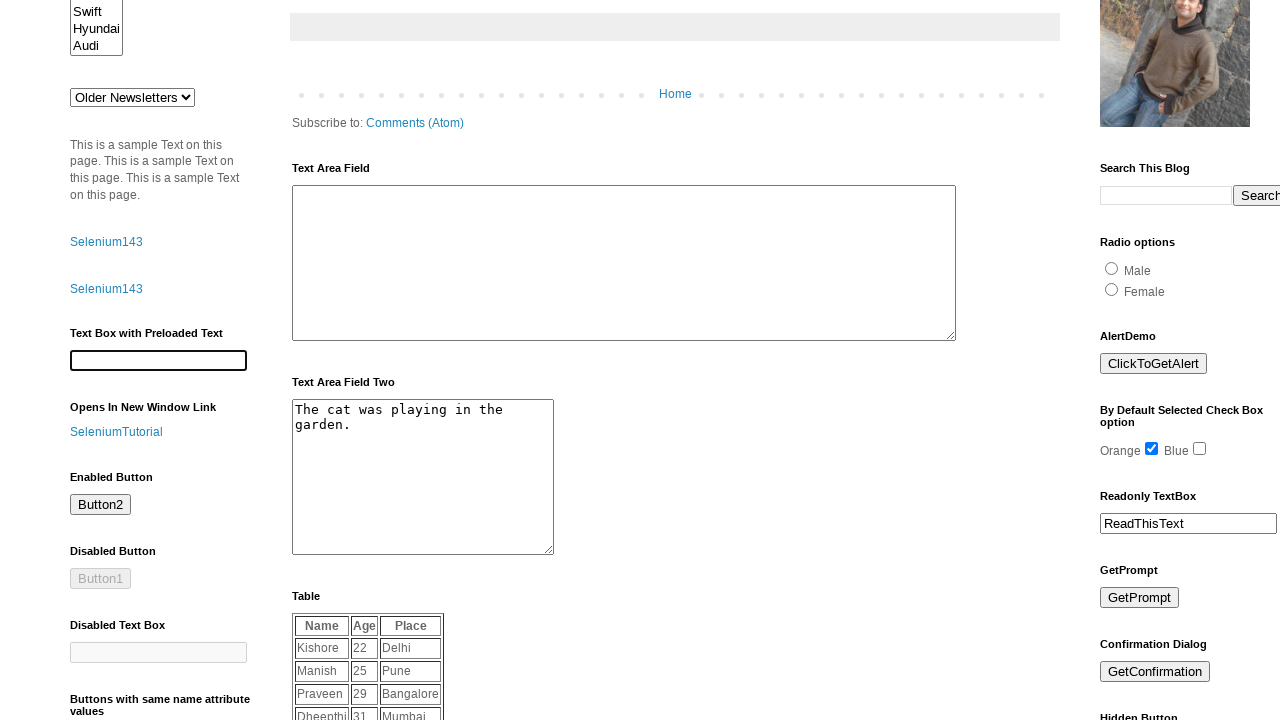

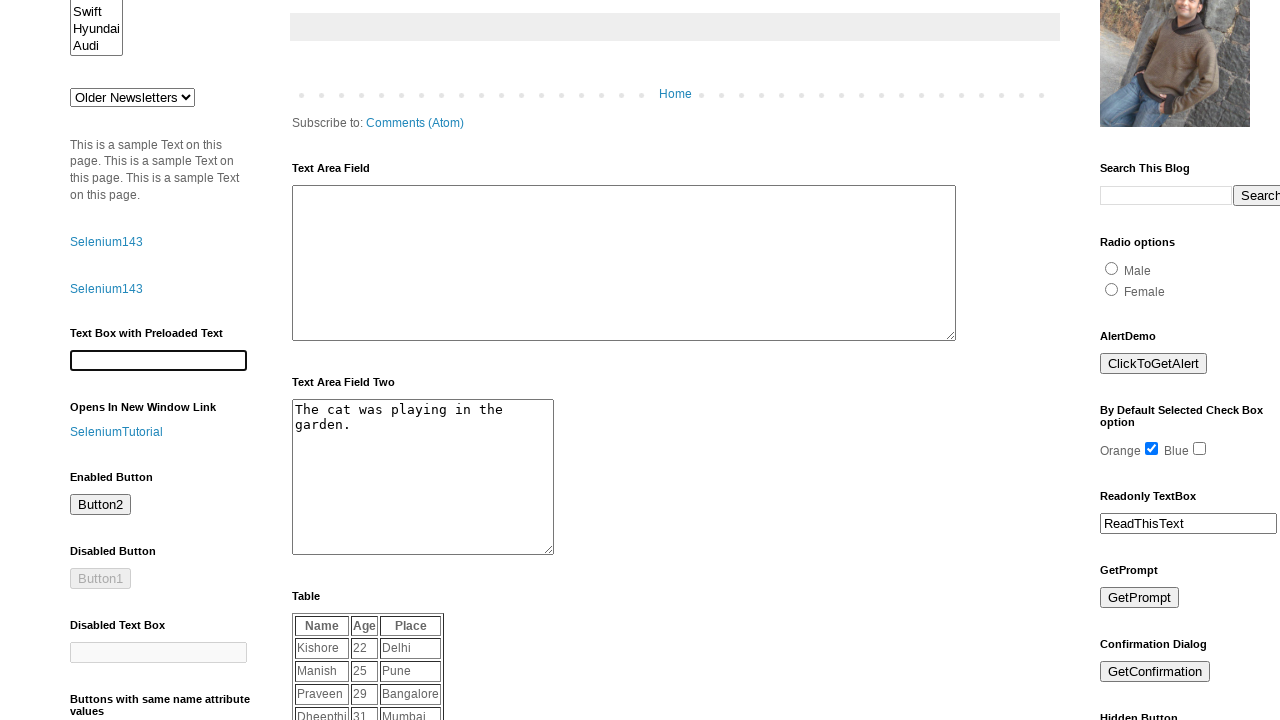